Tests adding todo items to a TodoMVC app by creating two items and verifying they appear in the list

Starting URL: https://demo.playwright.dev/todomvc

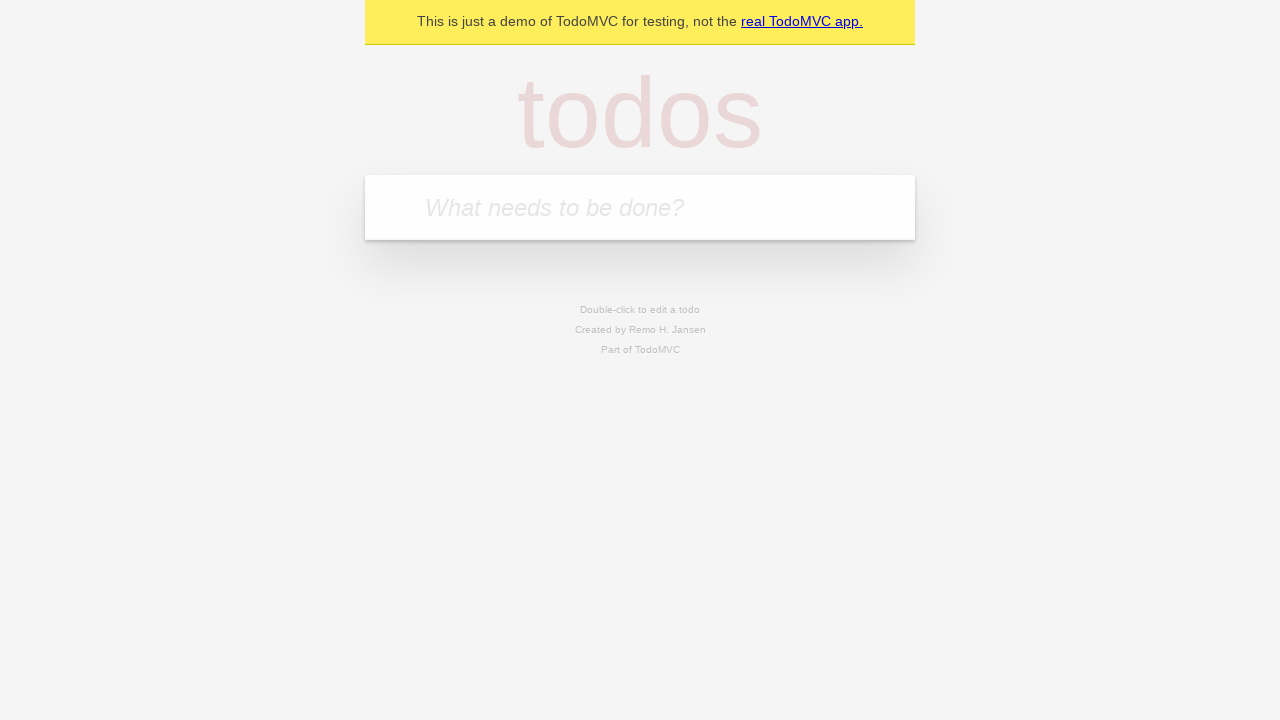

Located the todo input field
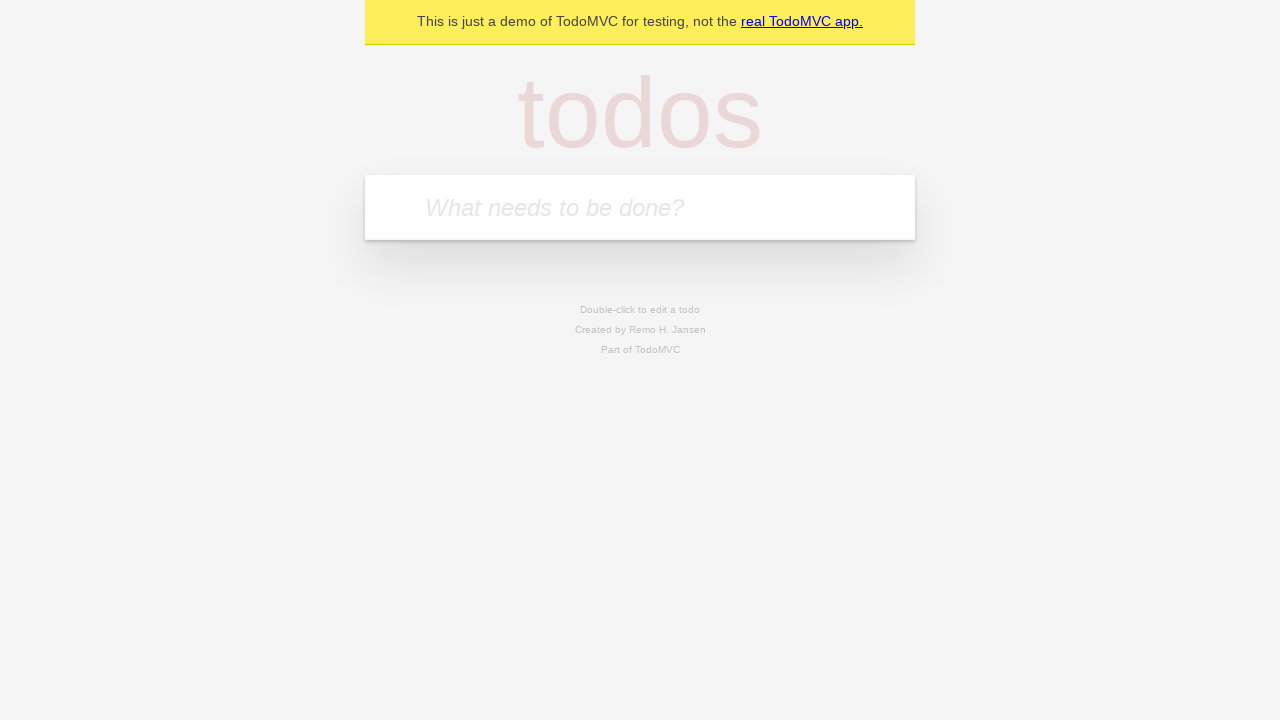

Filled first todo with 'buy some cheese' on internal:attr=[placeholder="What needs to be done?"i]
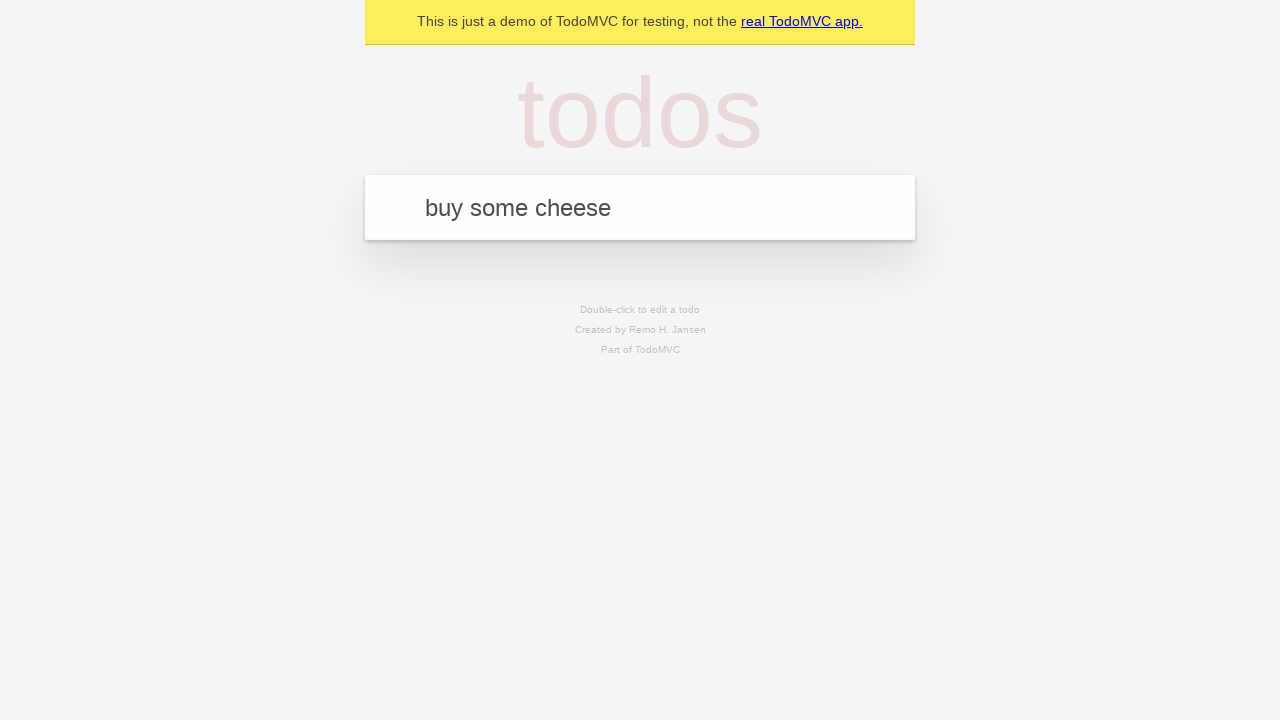

Pressed Enter to create first todo item on internal:attr=[placeholder="What needs to be done?"i]
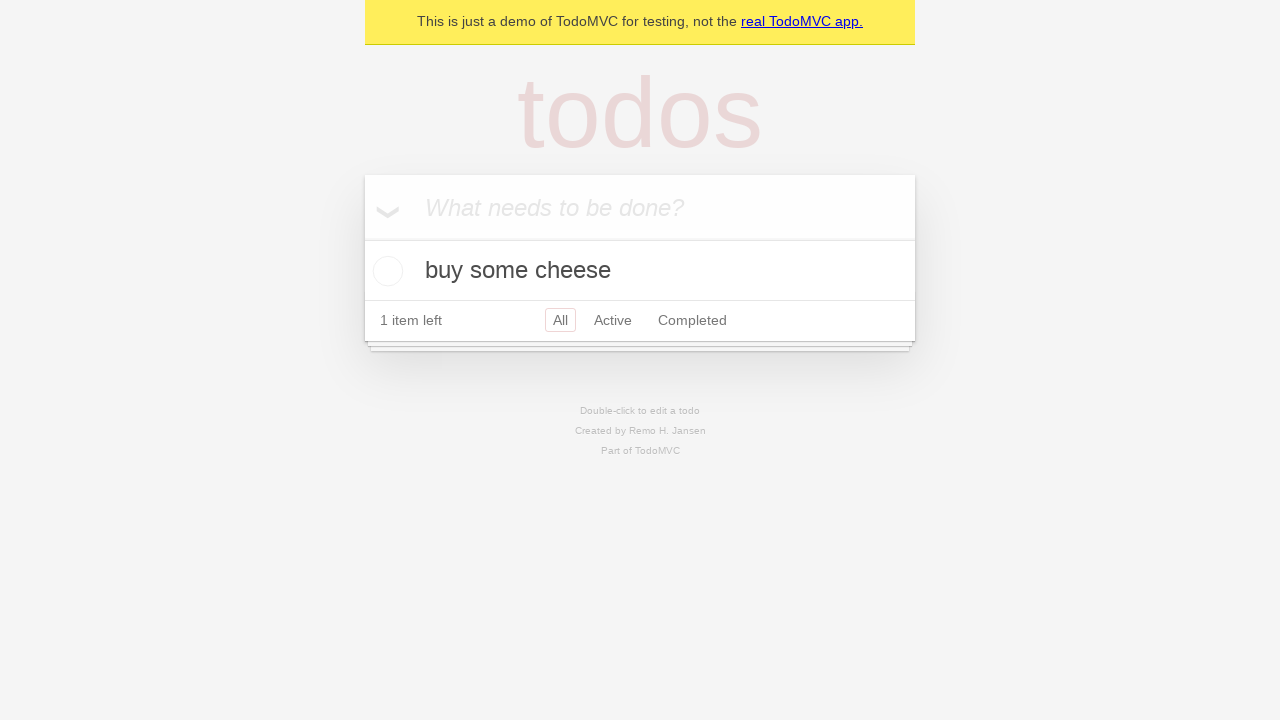

First todo item appeared in the list
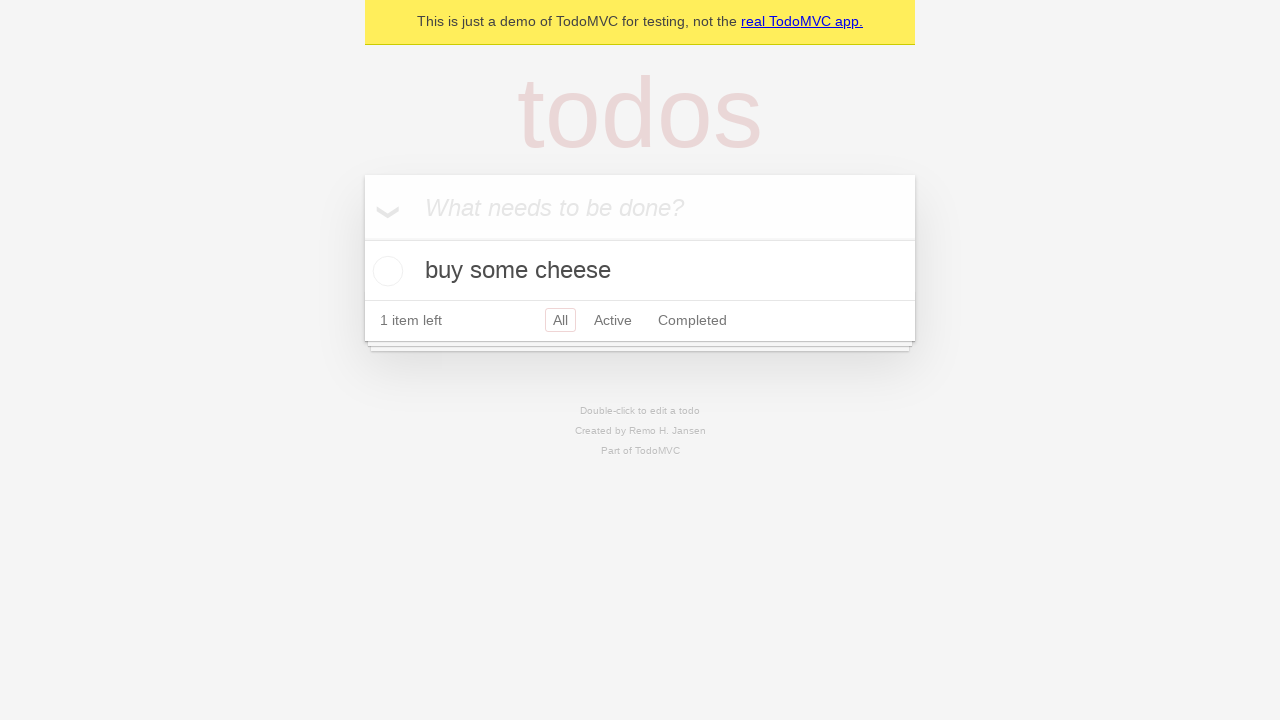

Filled second todo with 'feed the cat' on internal:attr=[placeholder="What needs to be done?"i]
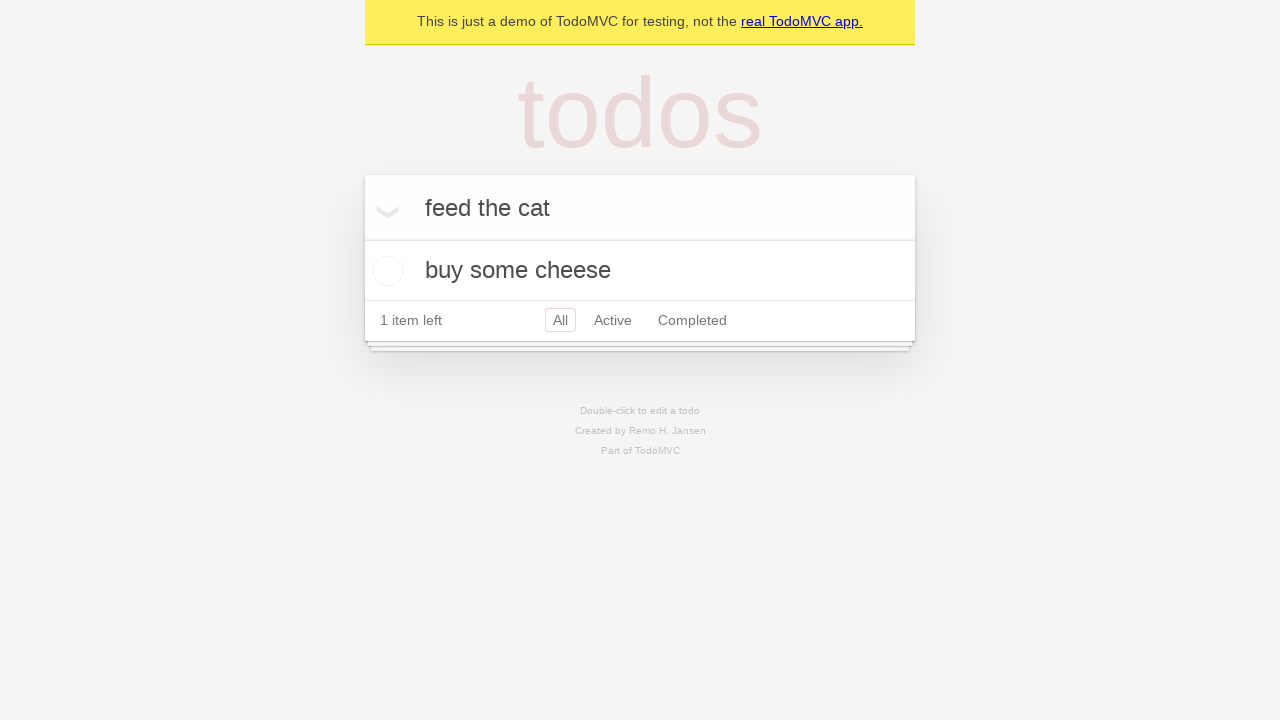

Pressed Enter to create second todo item on internal:attr=[placeholder="What needs to be done?"i]
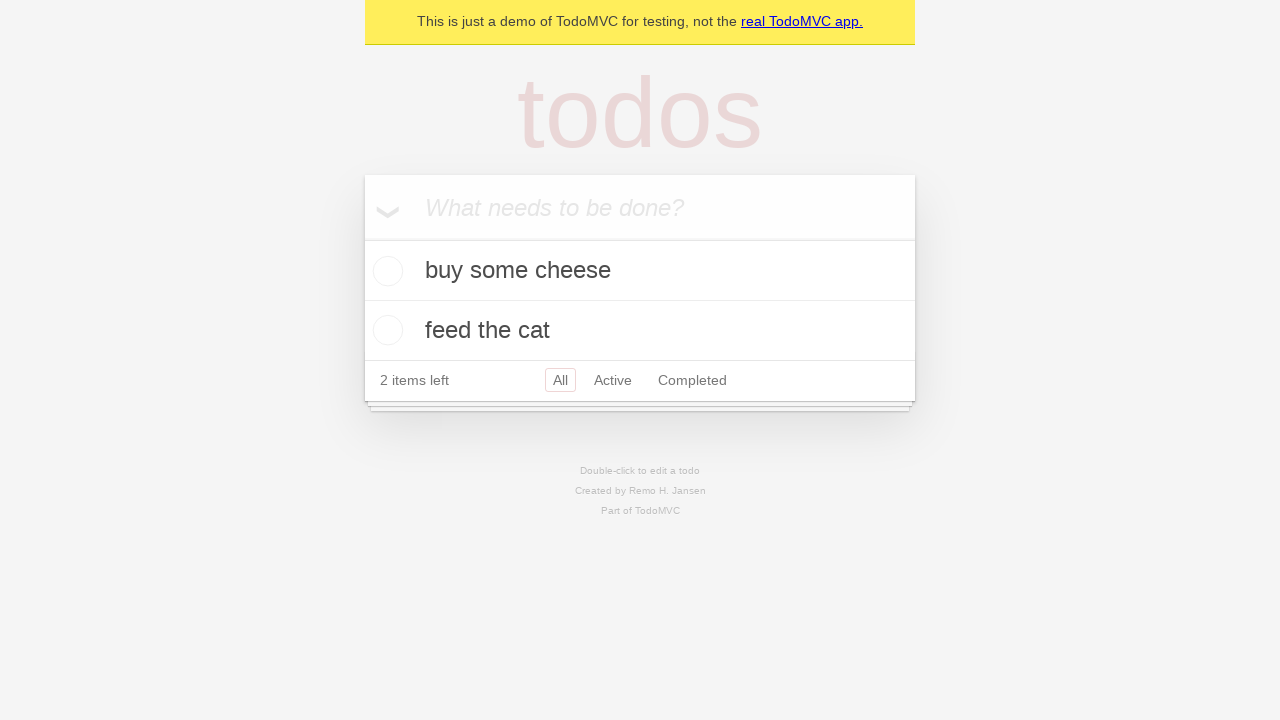

Both todo items are now visible in the list
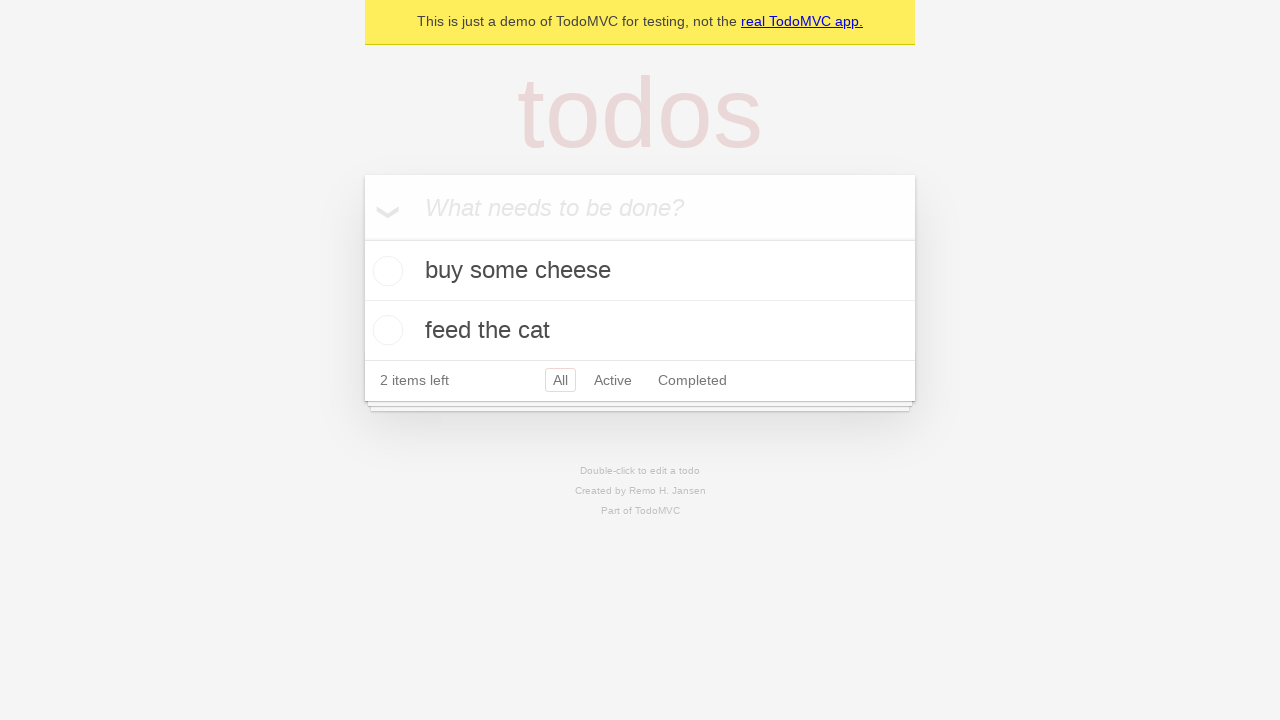

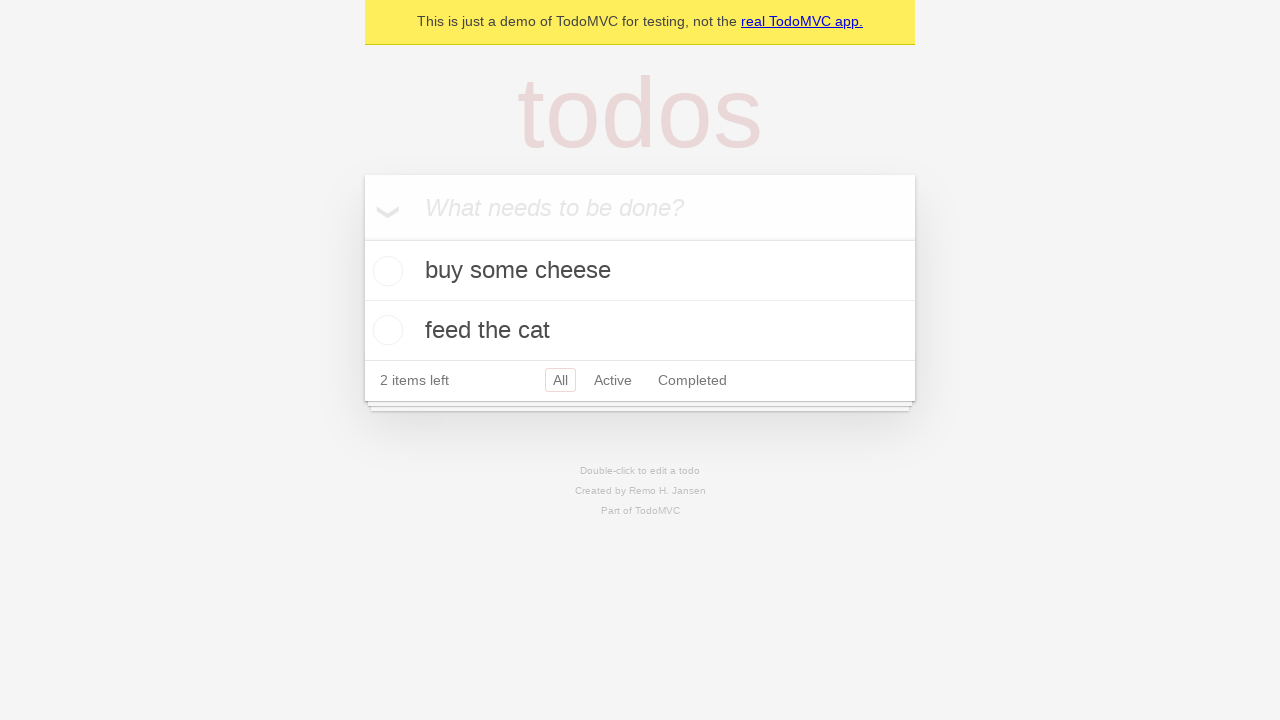